Tests navigation to the A/B Testing page by clicking the link and verifying the page title is displayed

Starting URL: http://the-internet.herokuapp.com/

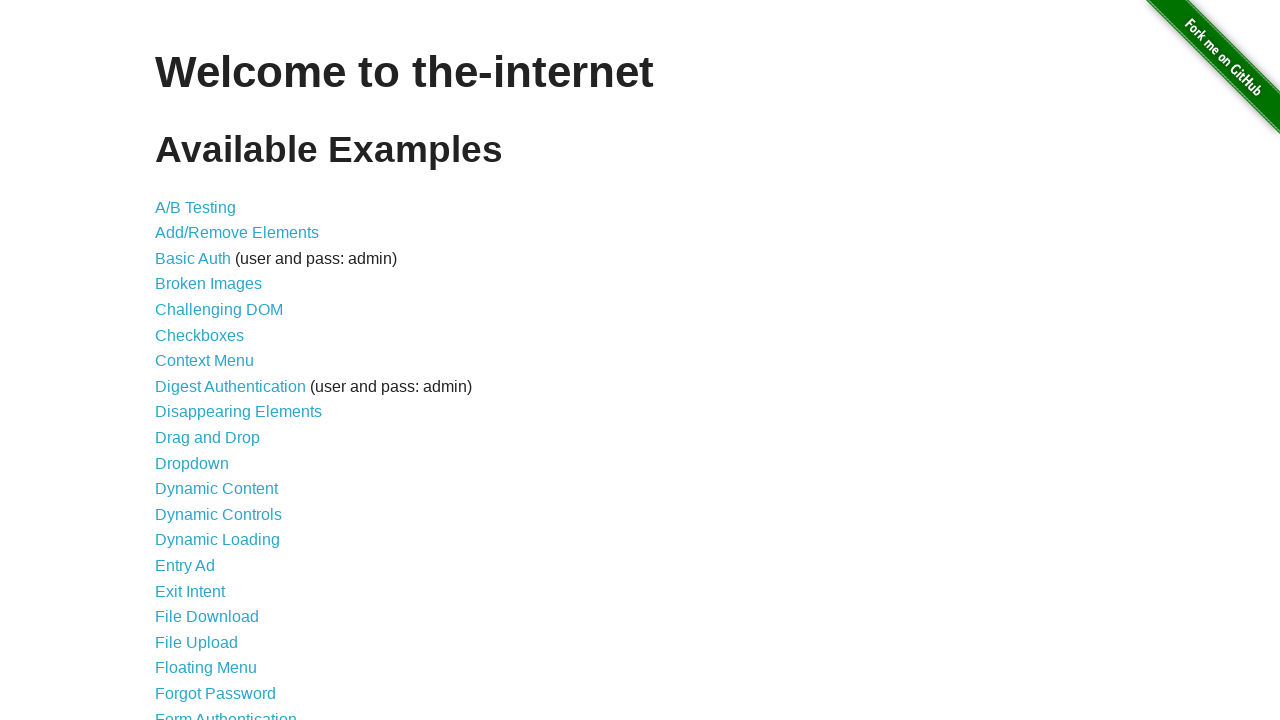

Clicked on 'A/B Testing' link at (196, 207) on a:has-text('A/B Testing')
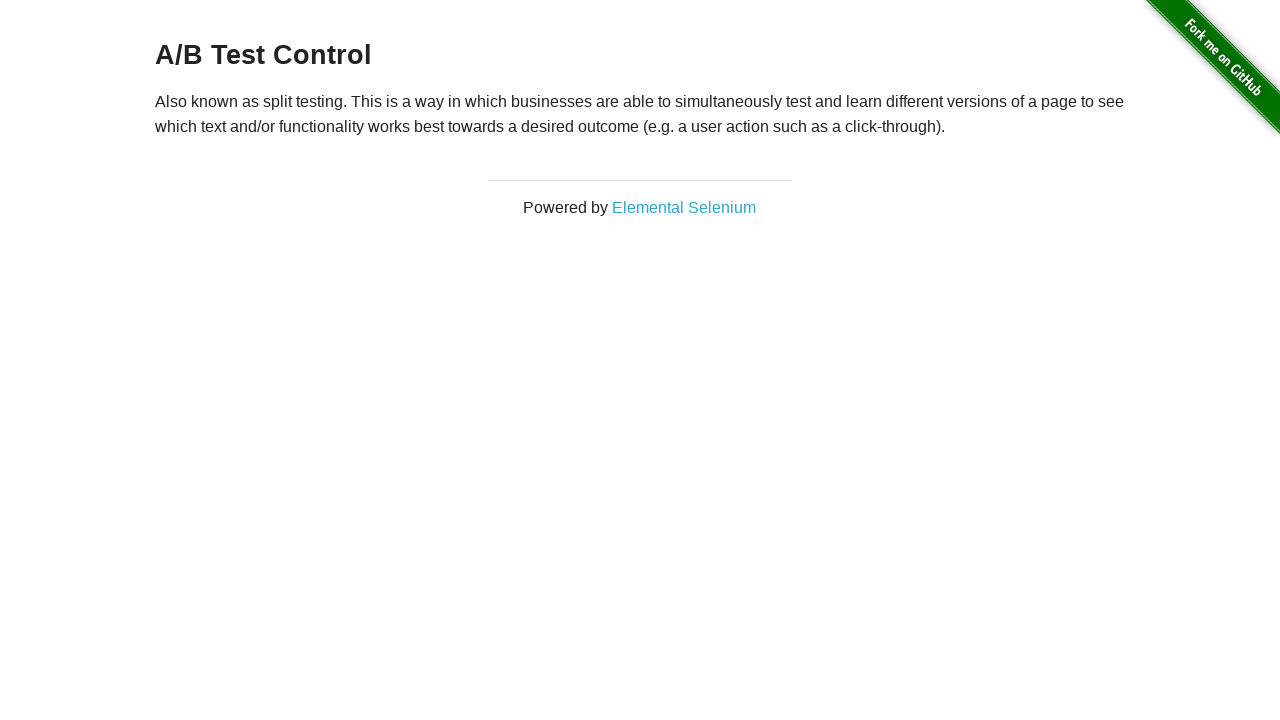

Waited for page title (h3) to load
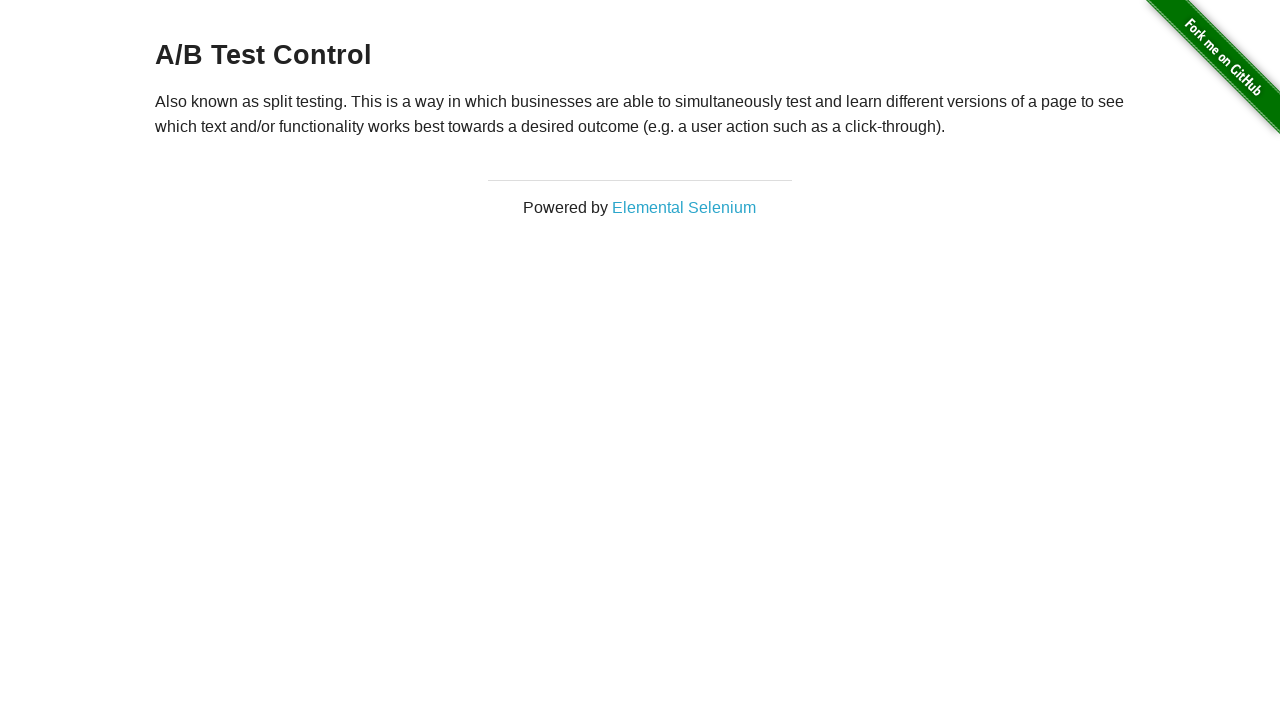

Retrieved page title text: 'A/B Test Control'
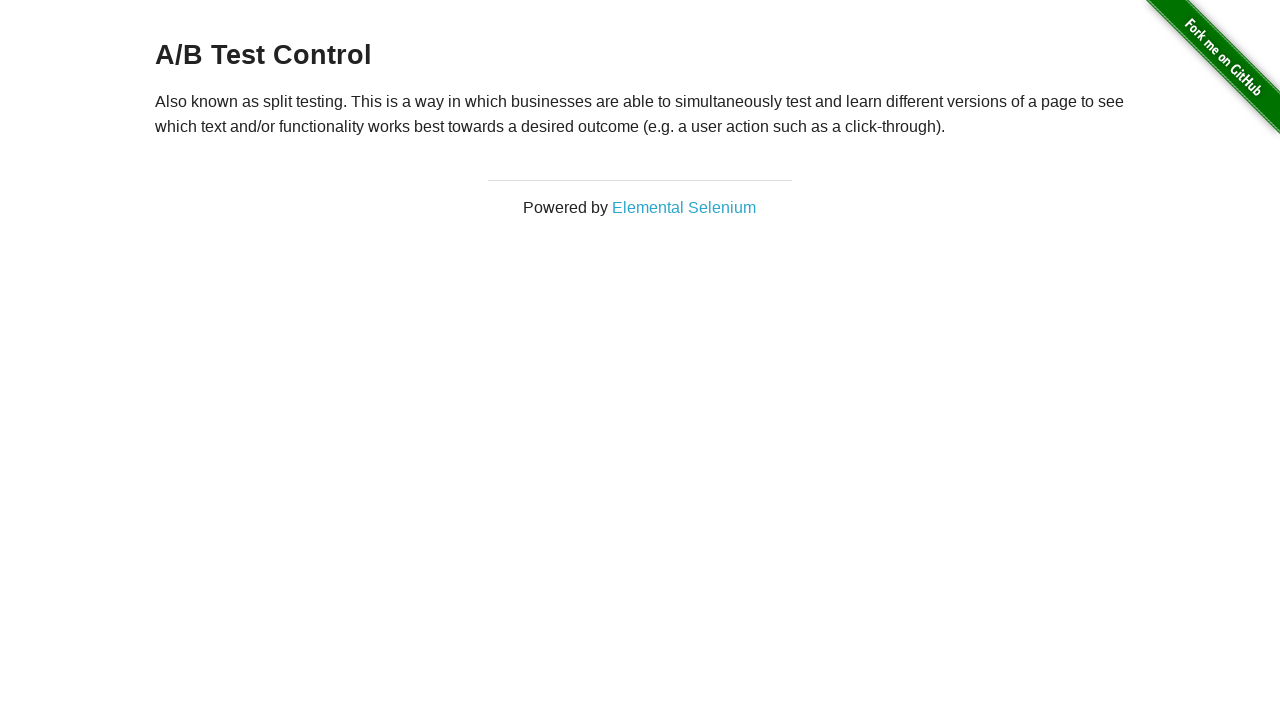

Verified page title matches expected A/B Test page
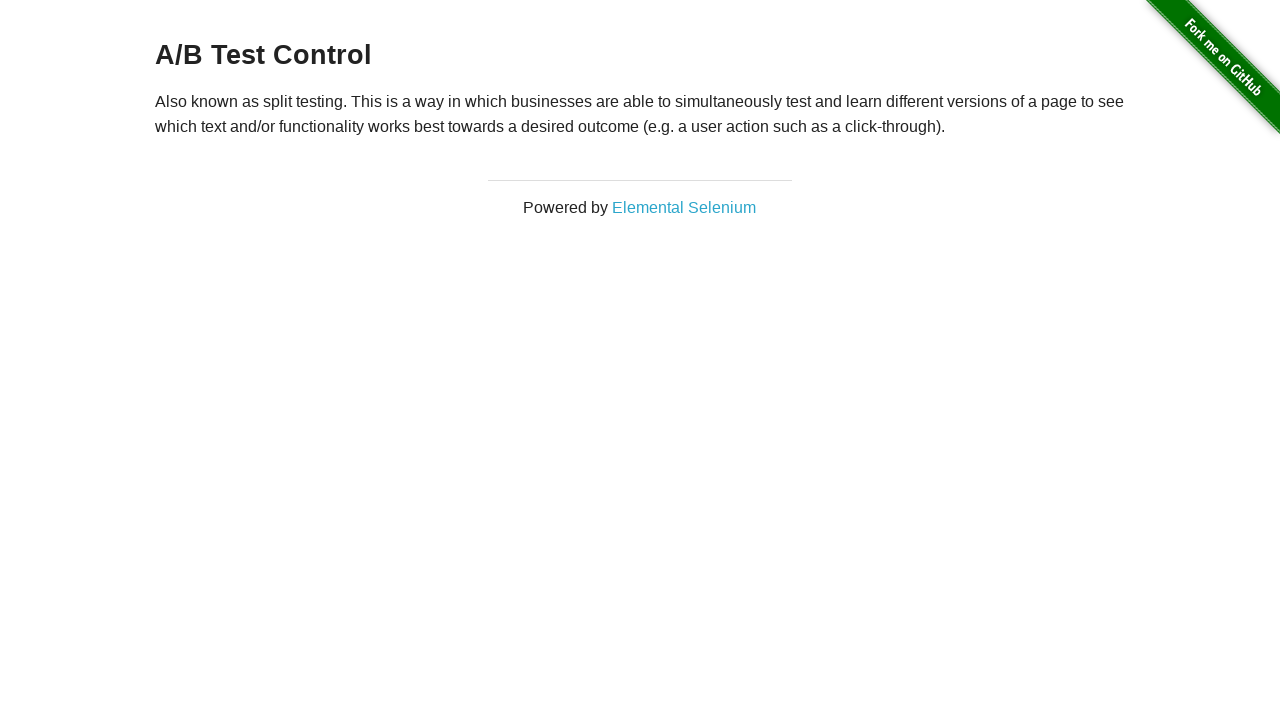

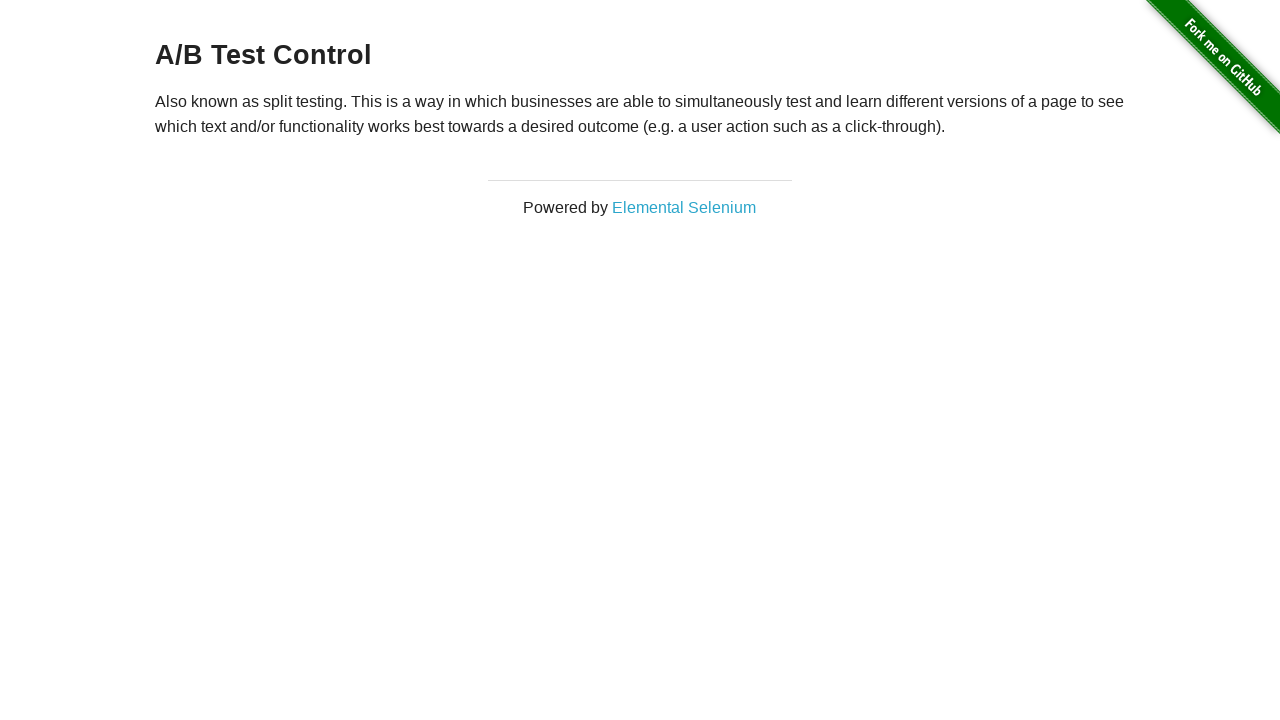